Simple test that navigates to Swiggy food delivery website and verifies the page loads successfully

Starting URL: https://www.swiggy.com/

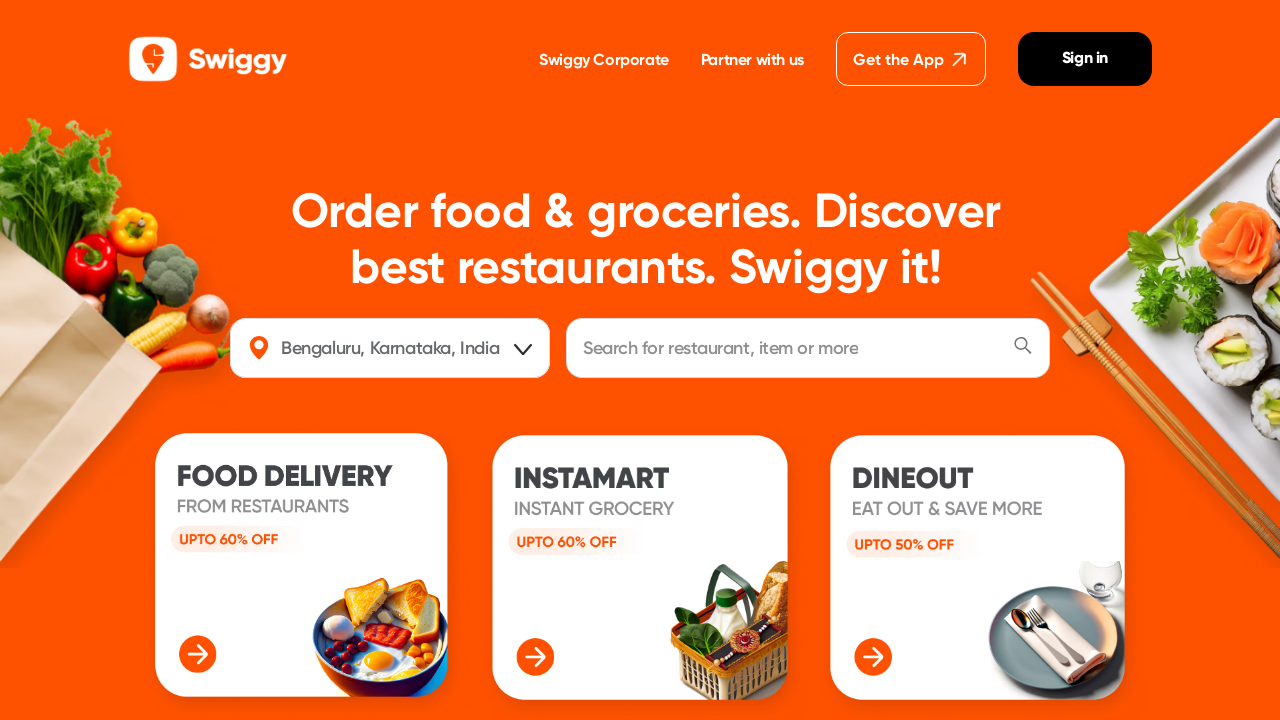

Set viewport size to 1920x1080
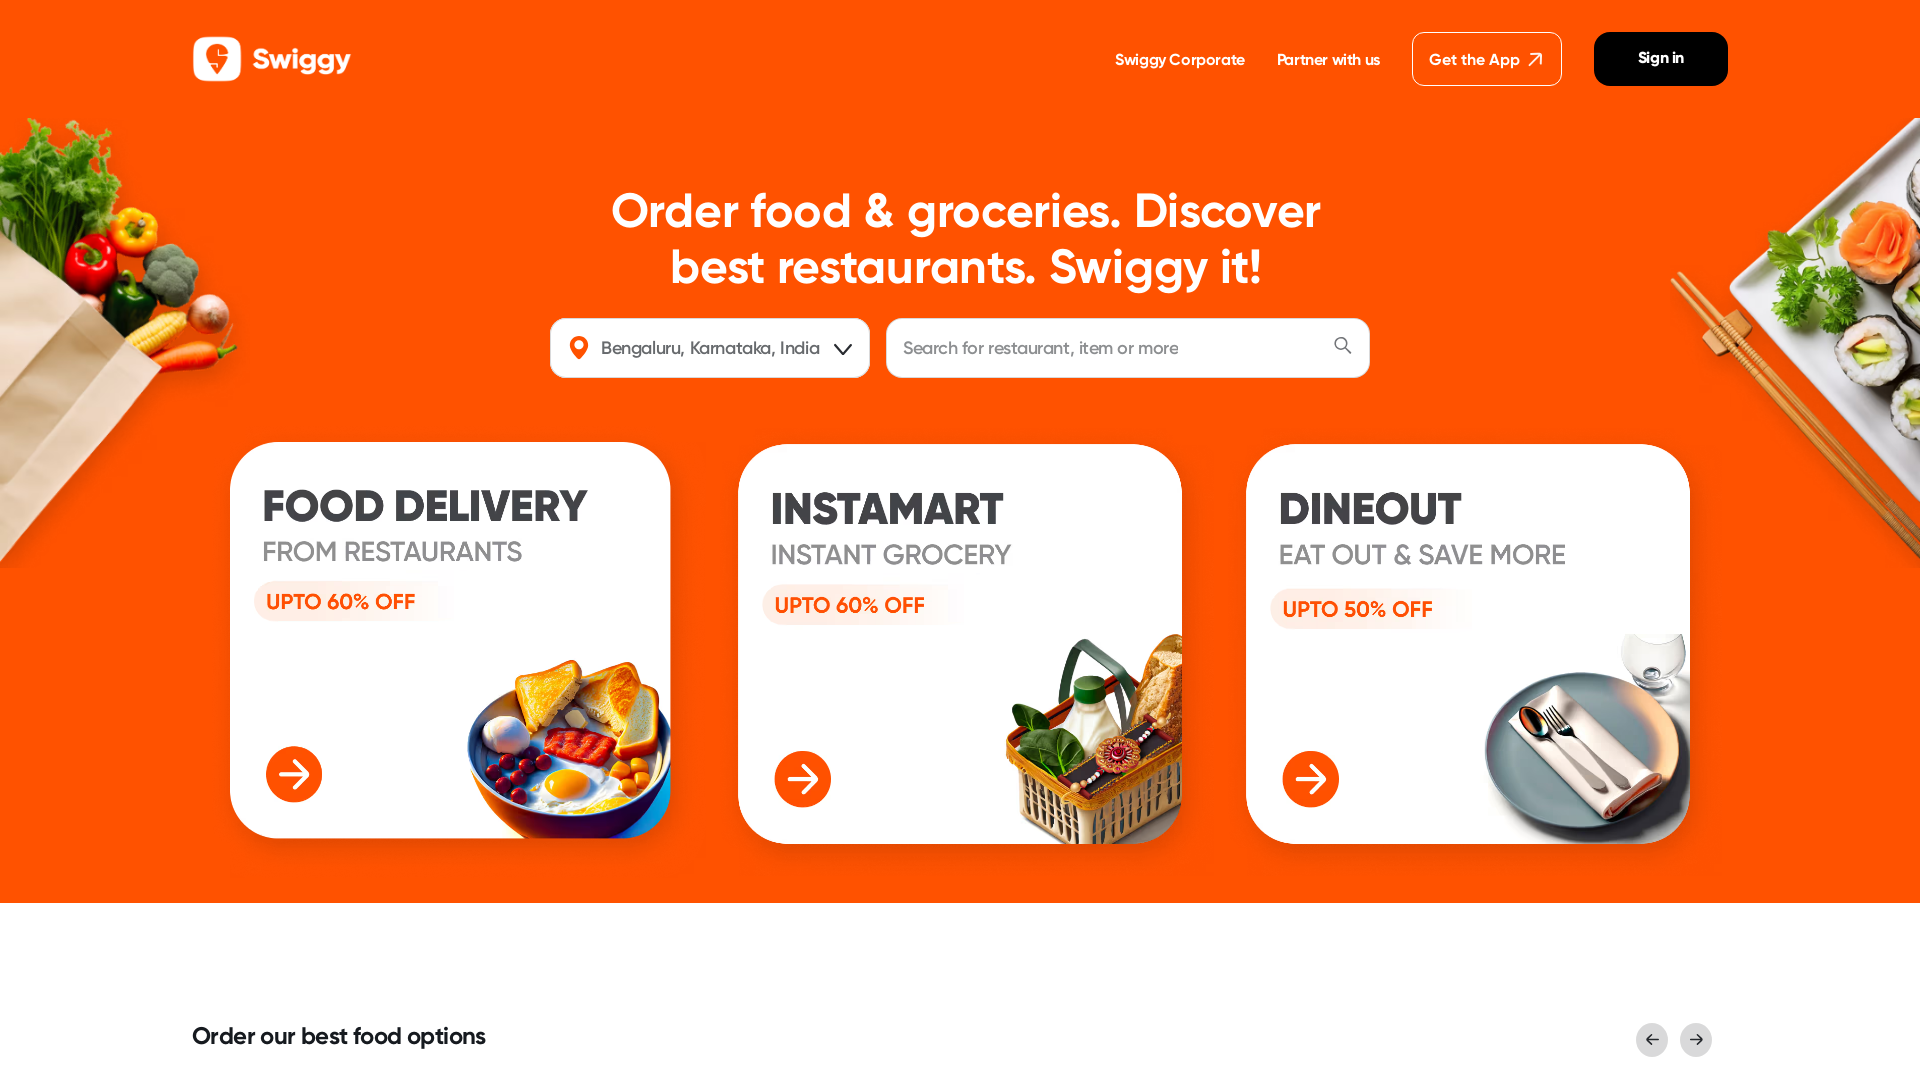

Page DOM content loaded
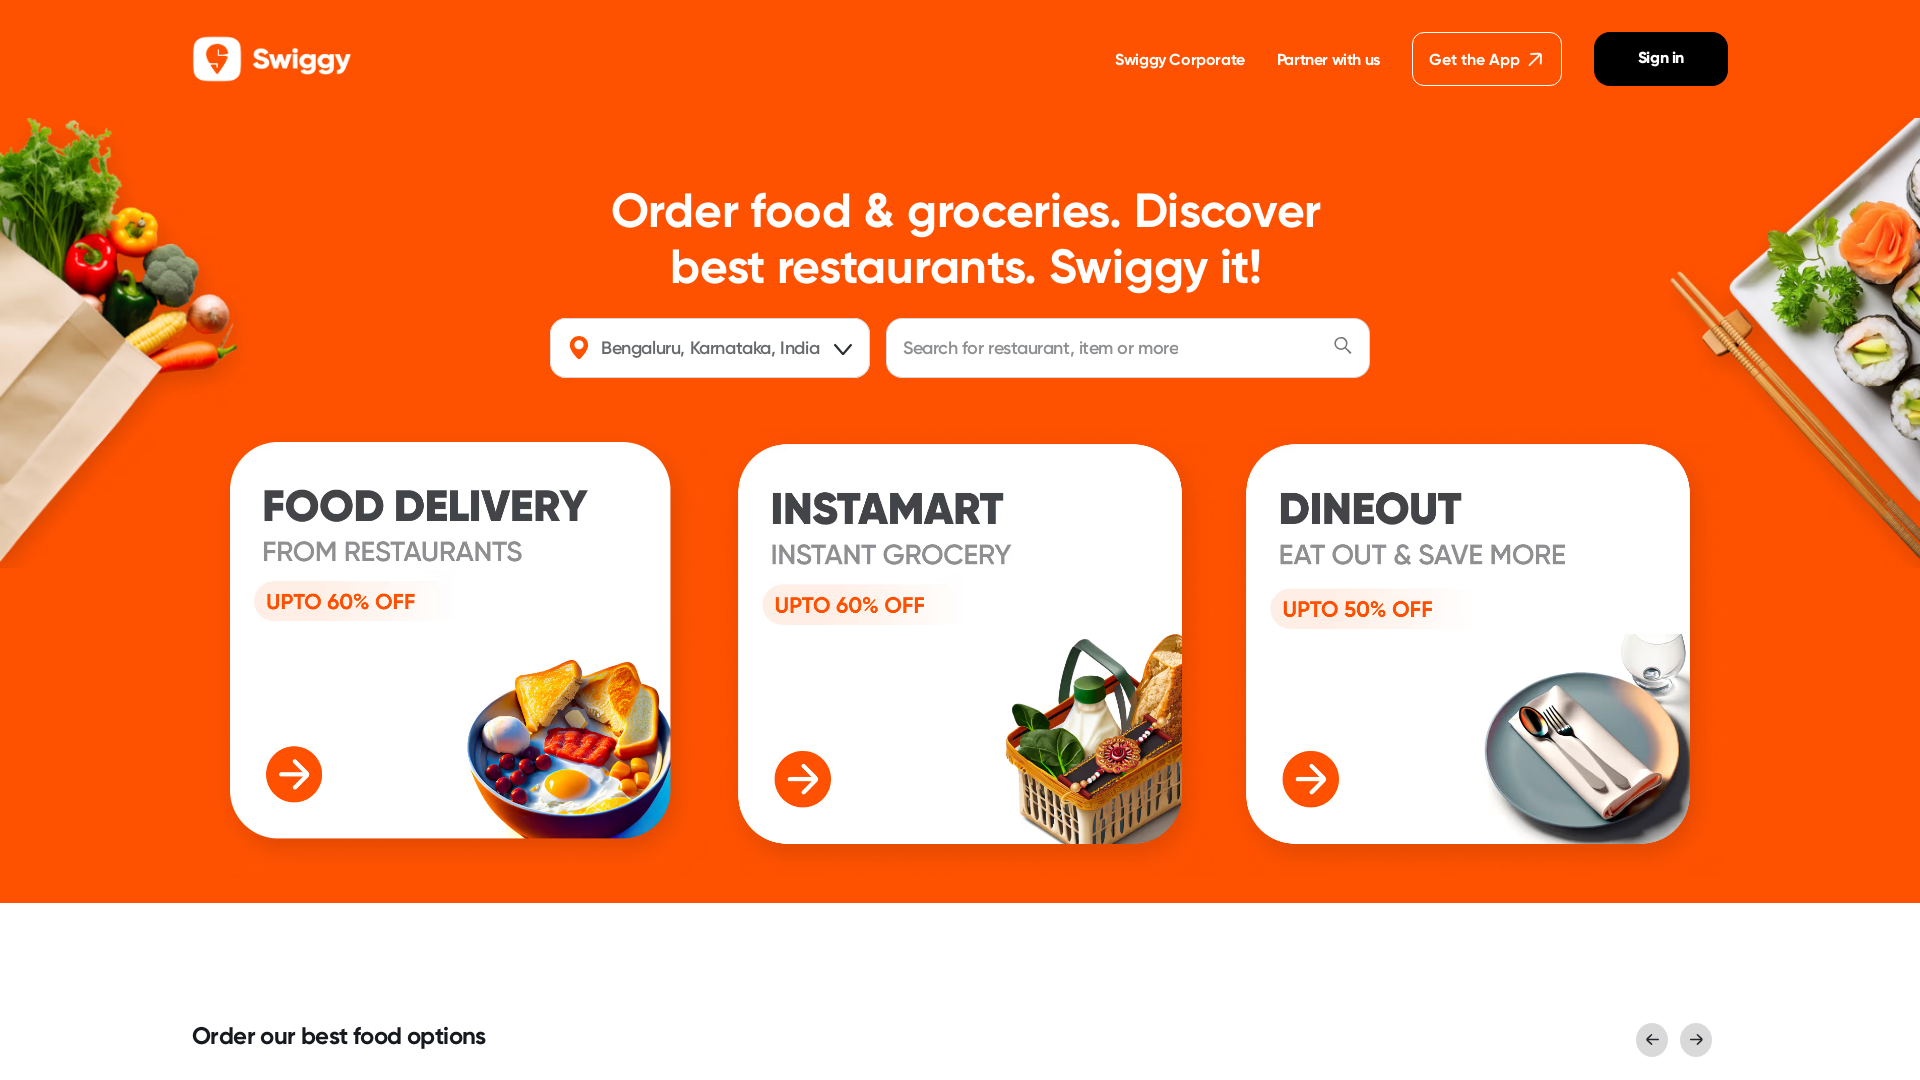

Page body element loaded successfully
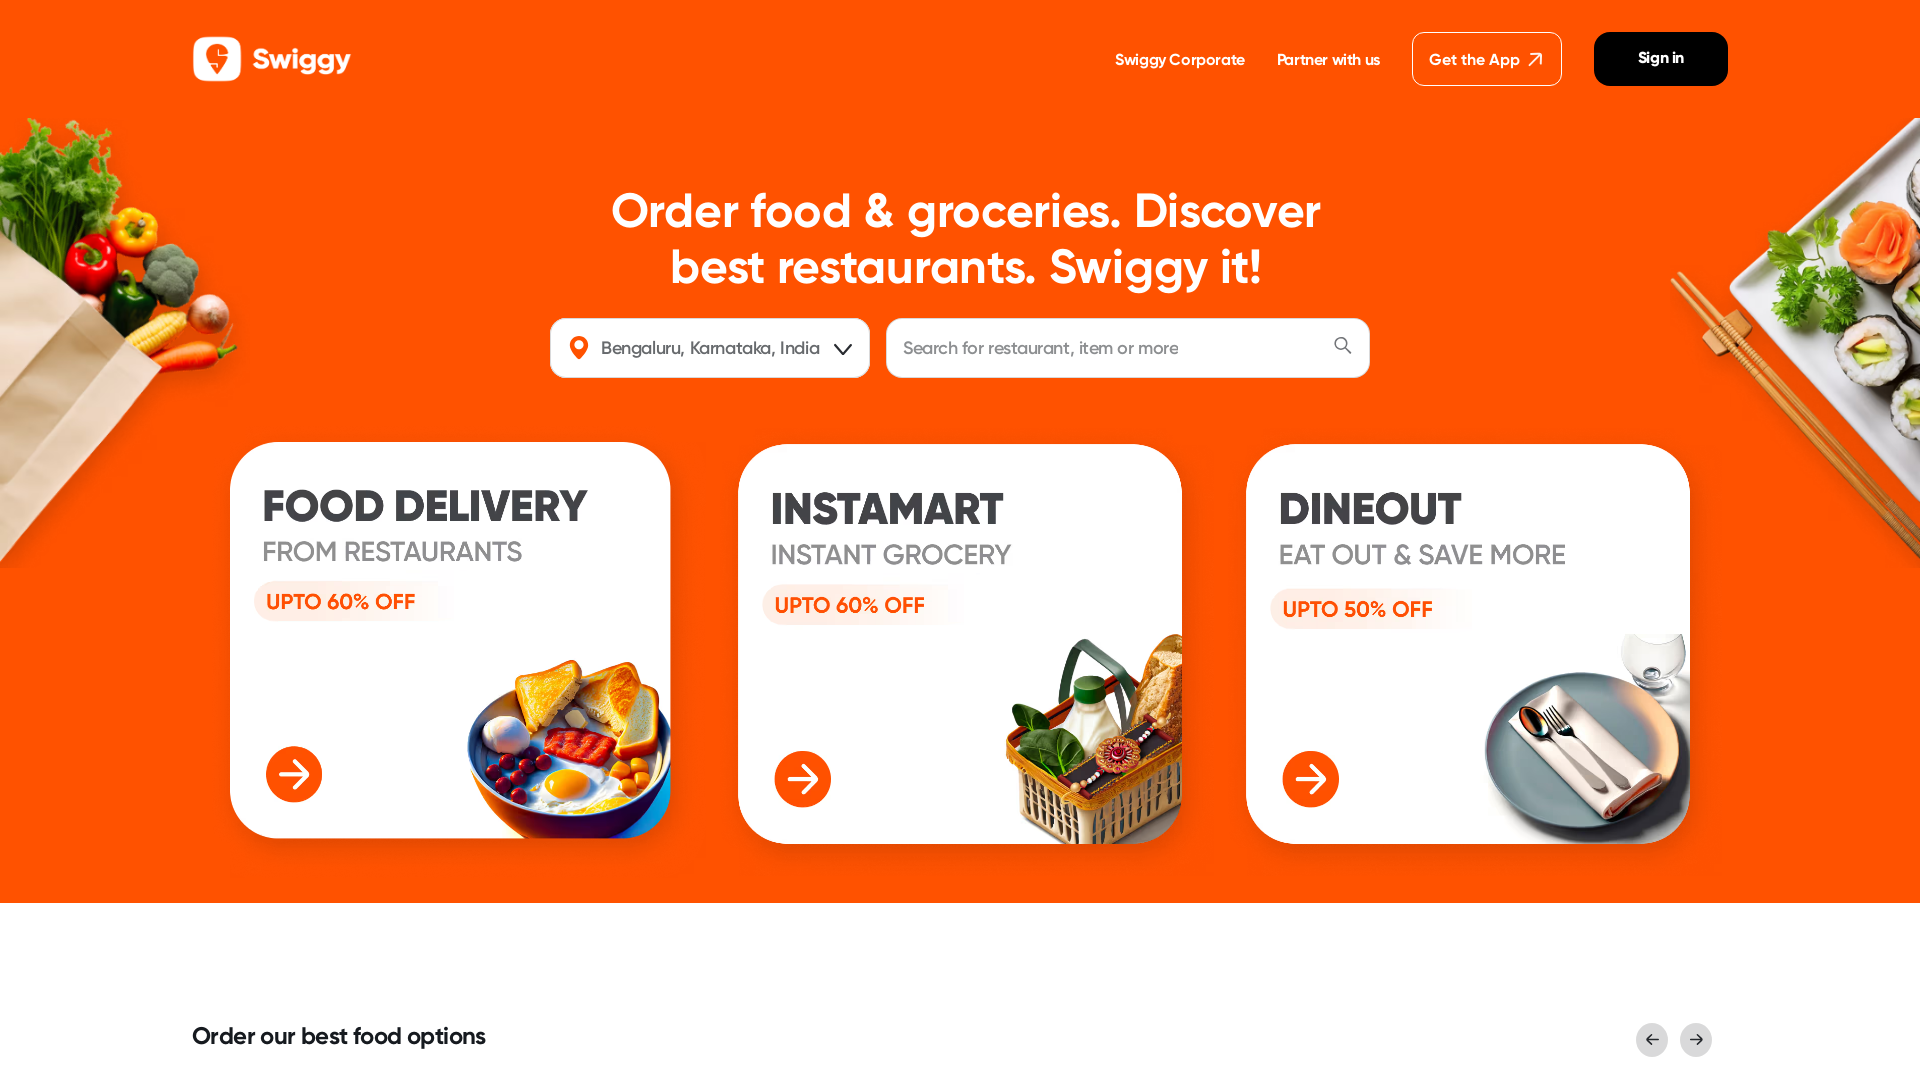

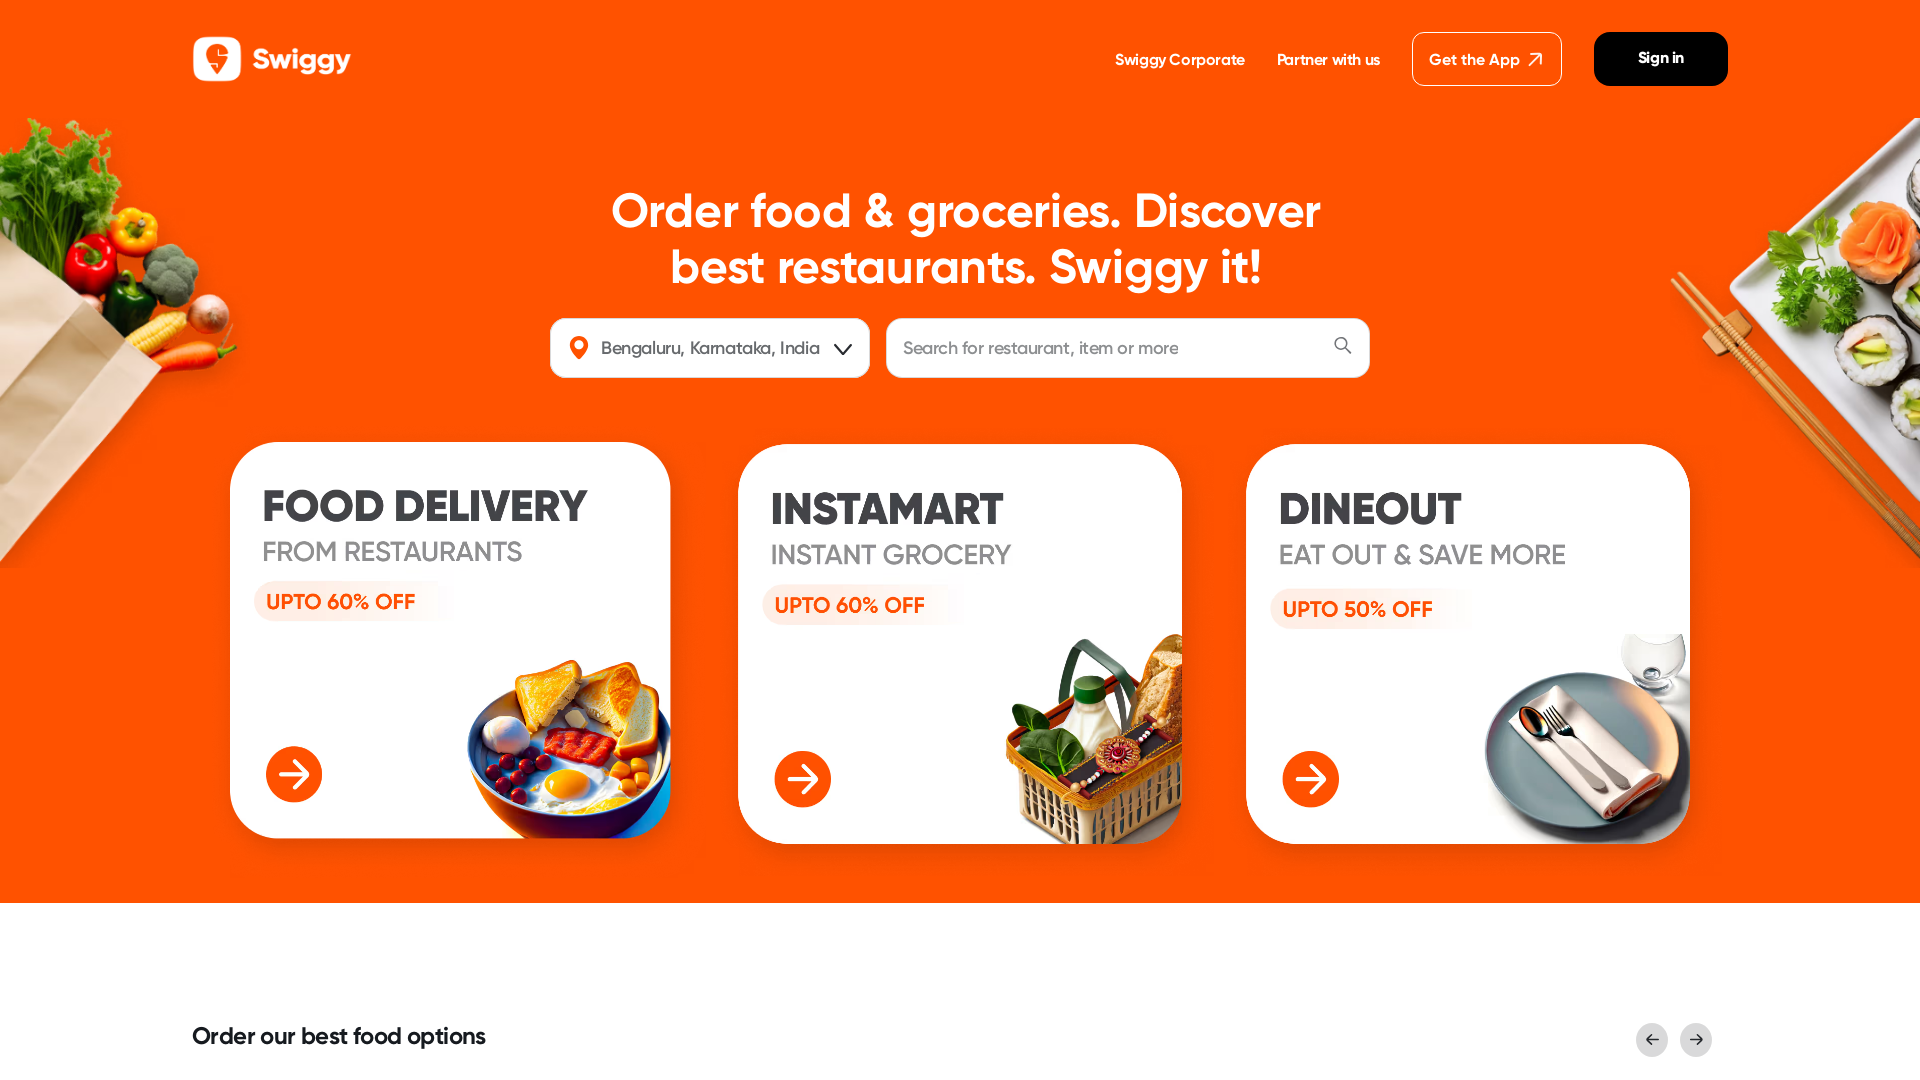